Tests that the text input field is cleared after adding a todo item

Starting URL: https://demo.playwright.dev/todomvc

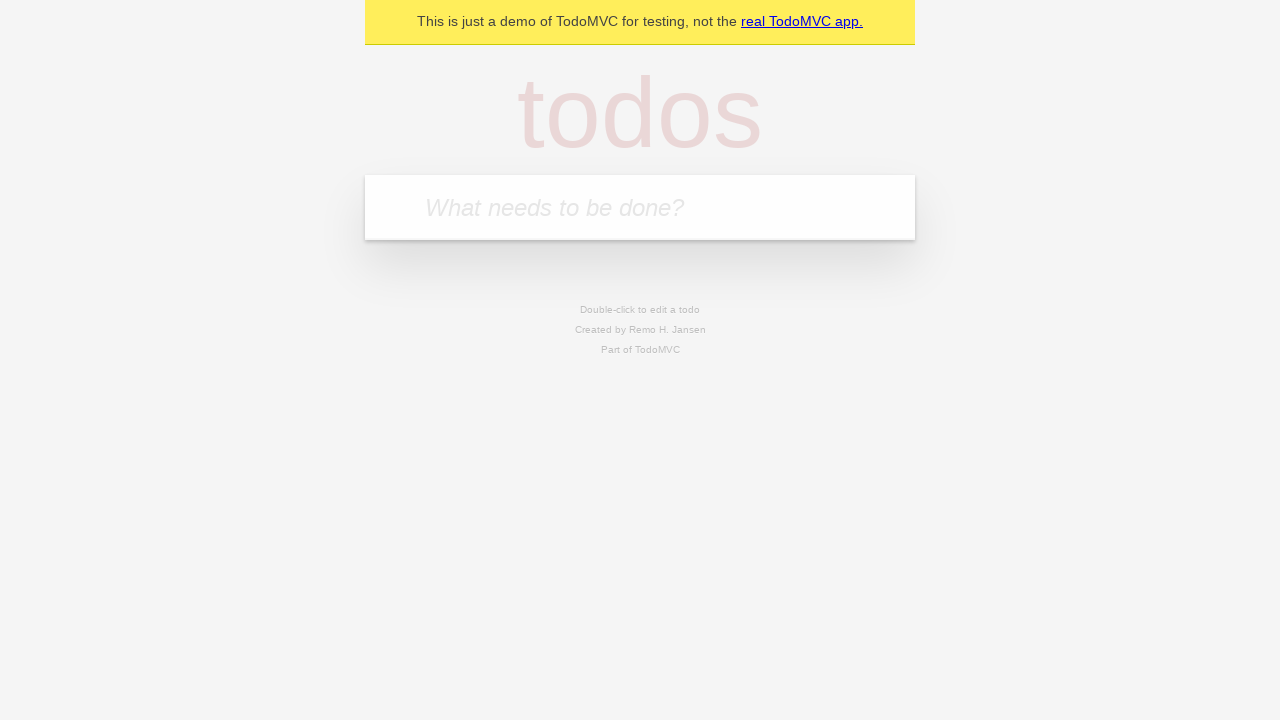

Located the todo input field by placeholder text
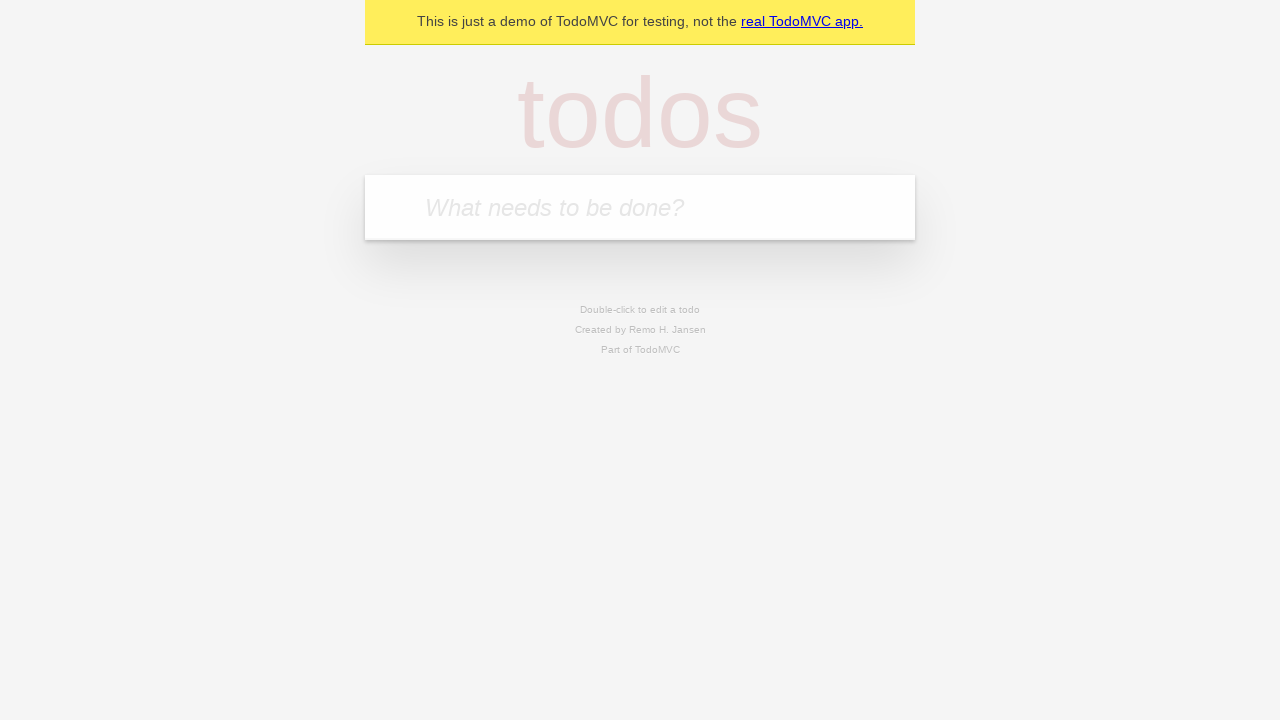

Filled todo input field with 'buy some cheese' on internal:attr=[placeholder="What needs to be done?"i]
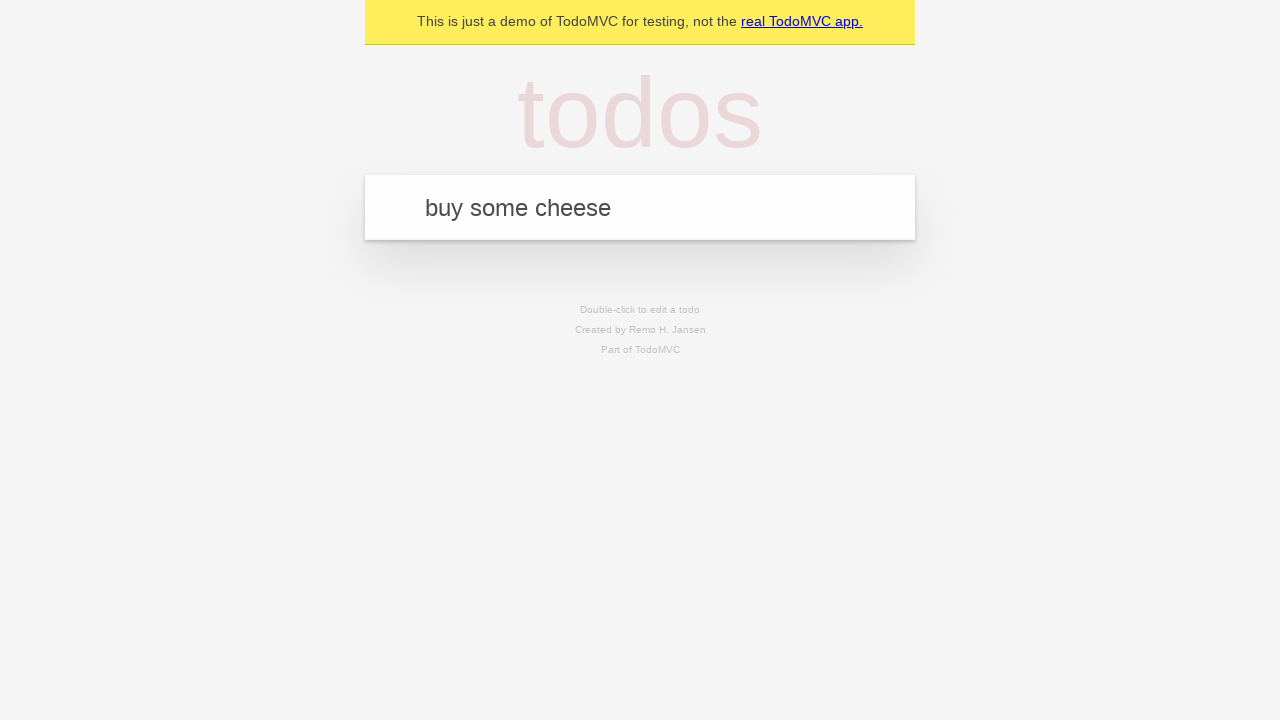

Pressed Enter to add the todo item on internal:attr=[placeholder="What needs to be done?"i]
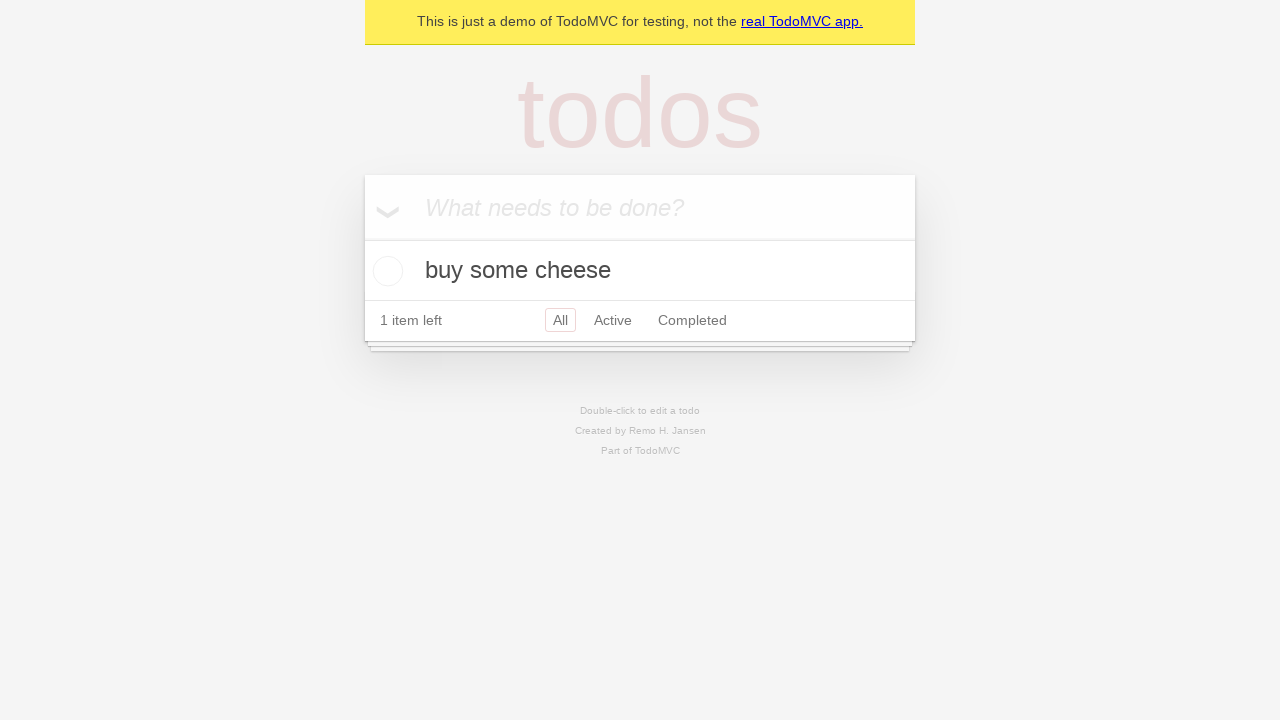

Todo item was added and is now visible
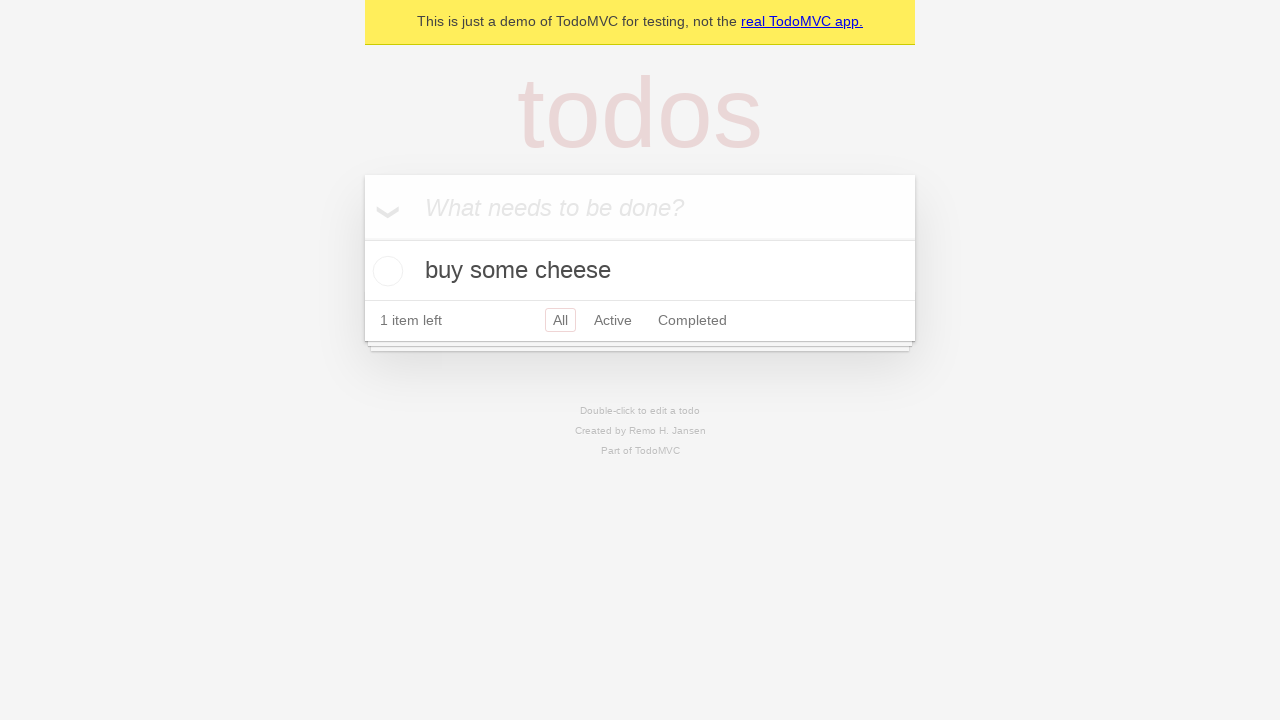

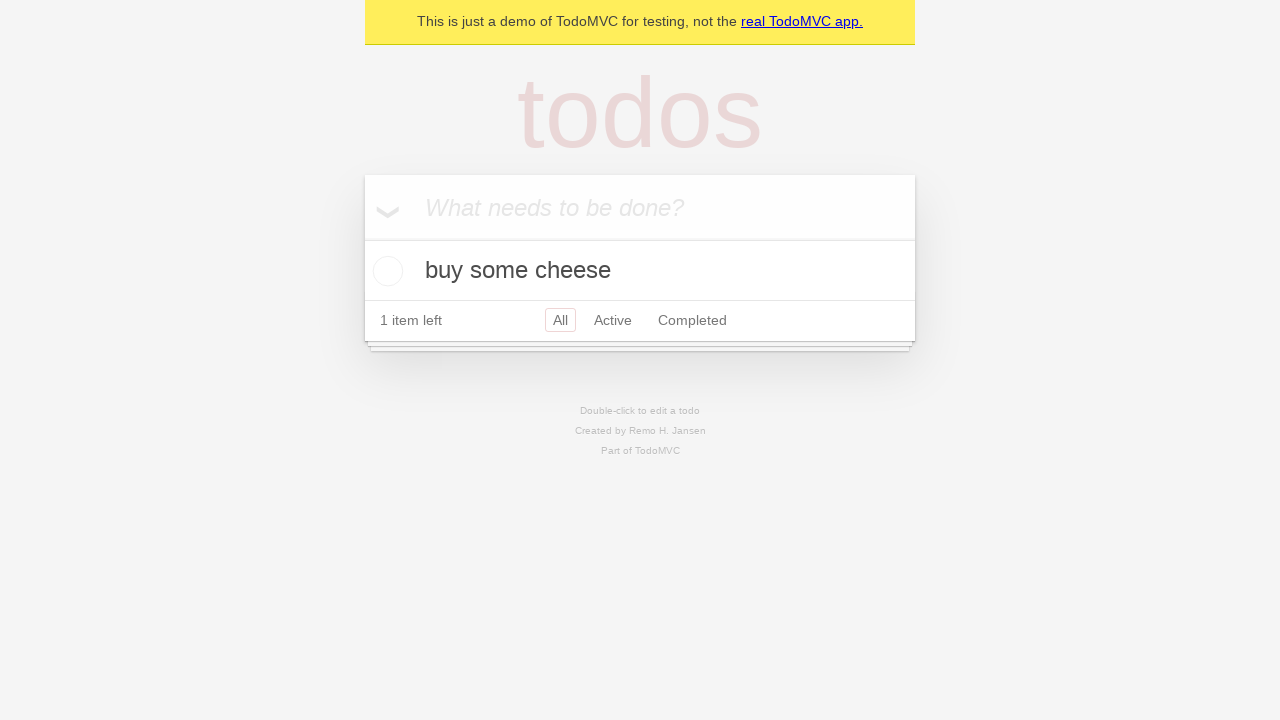